Navigates to VCTC Pune website and scrolls down the page to view content below the fold

Starting URL: https://vctcpune.com/

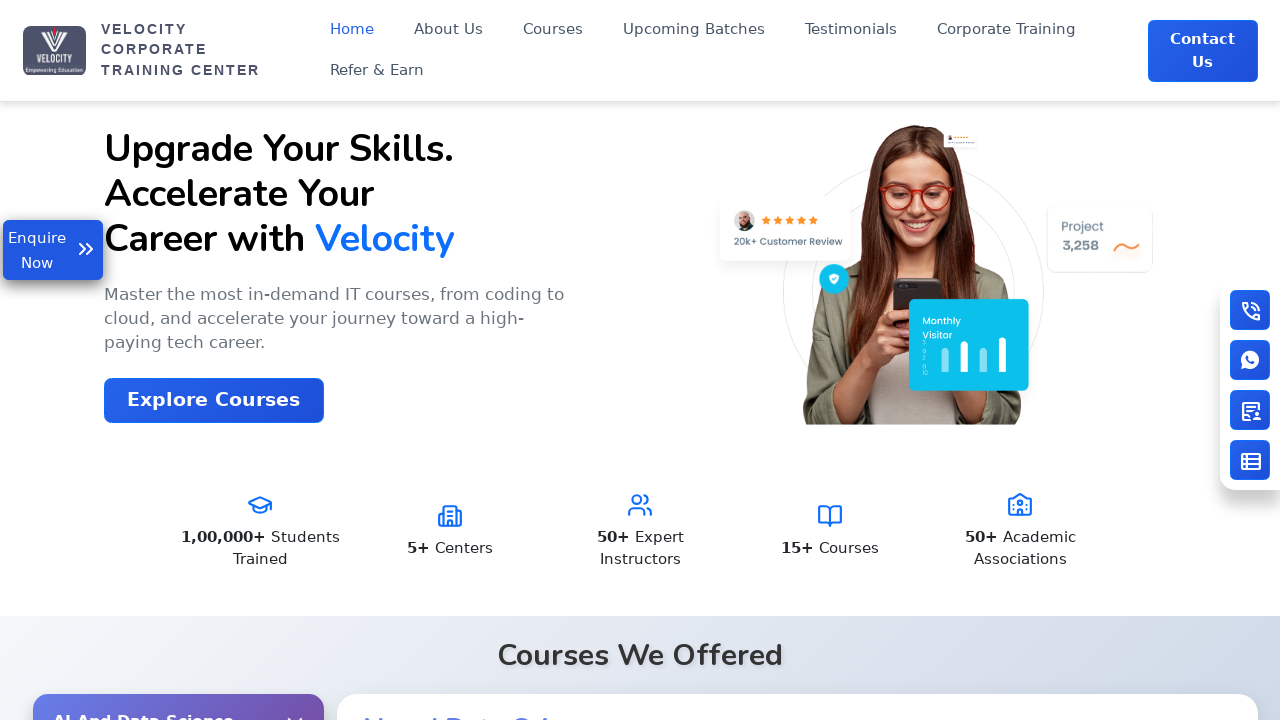

Navigated to VCTC Pune website
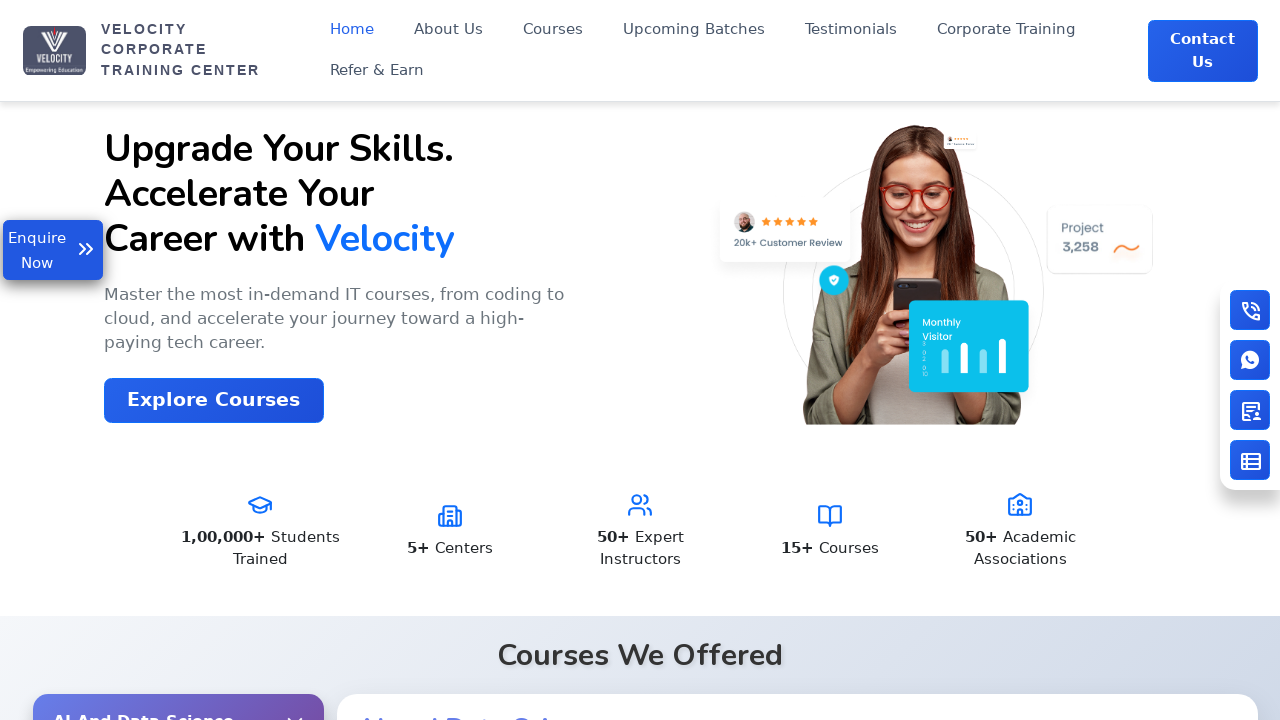

Scrolled down the page by 800 pixels vertically to view content below the fold
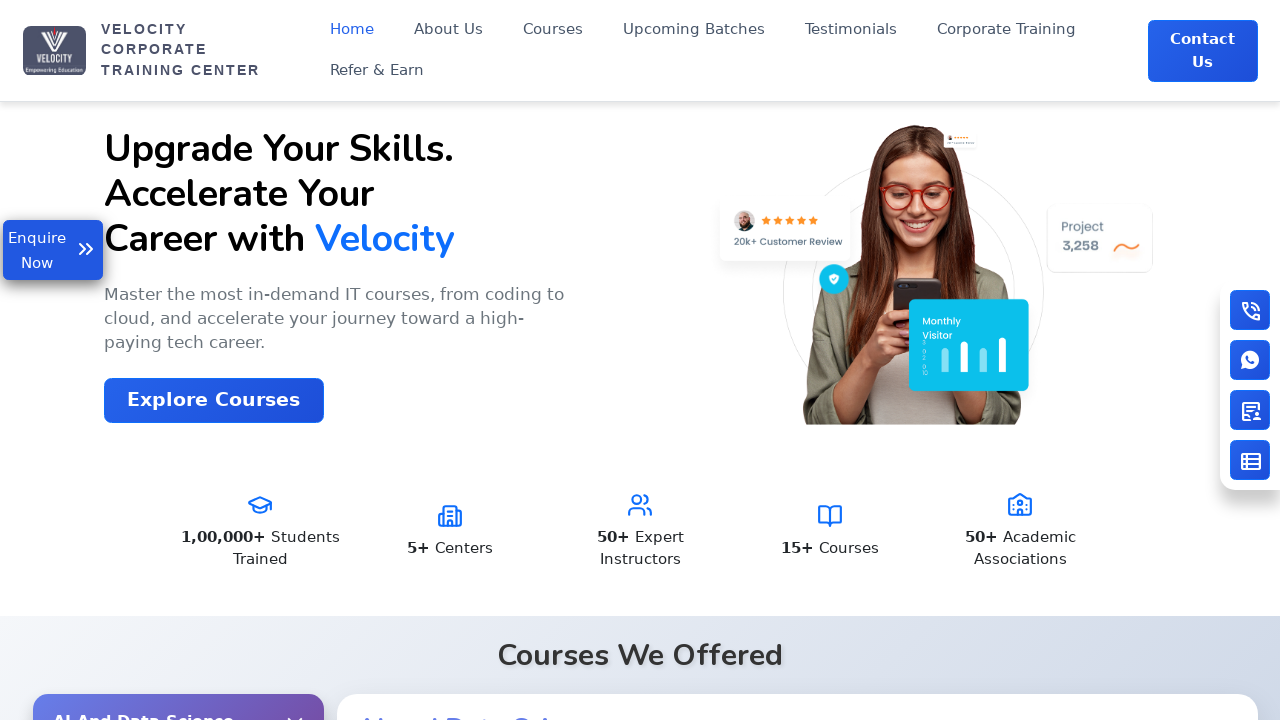

Waited for scroll to complete and content to load
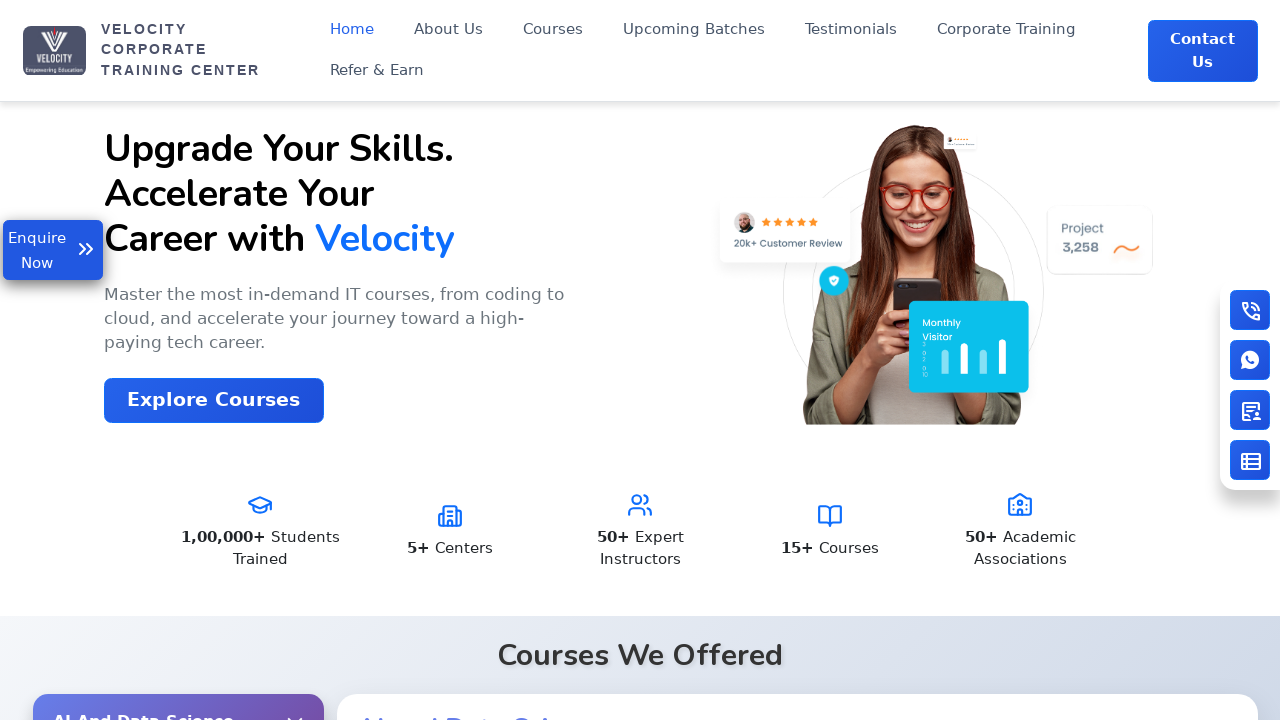

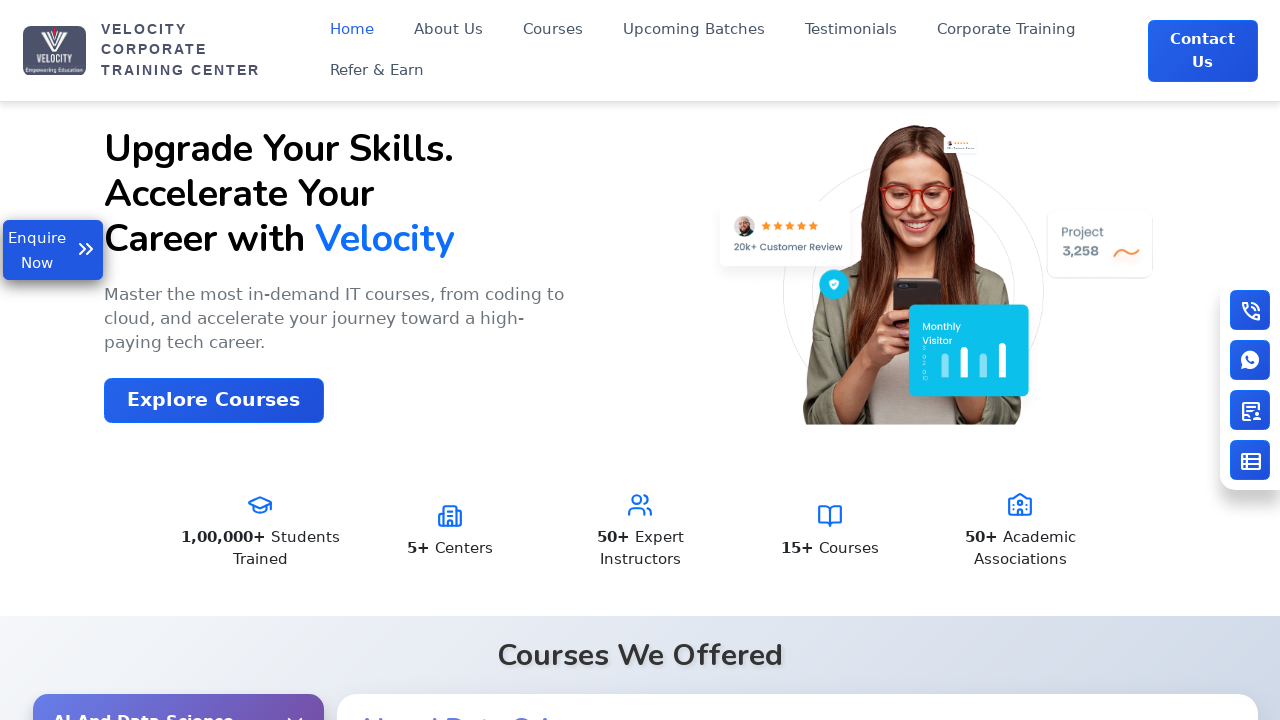